Tests that edits are saved when the input loses focus (blur event).

Starting URL: https://demo.playwright.dev/todomvc

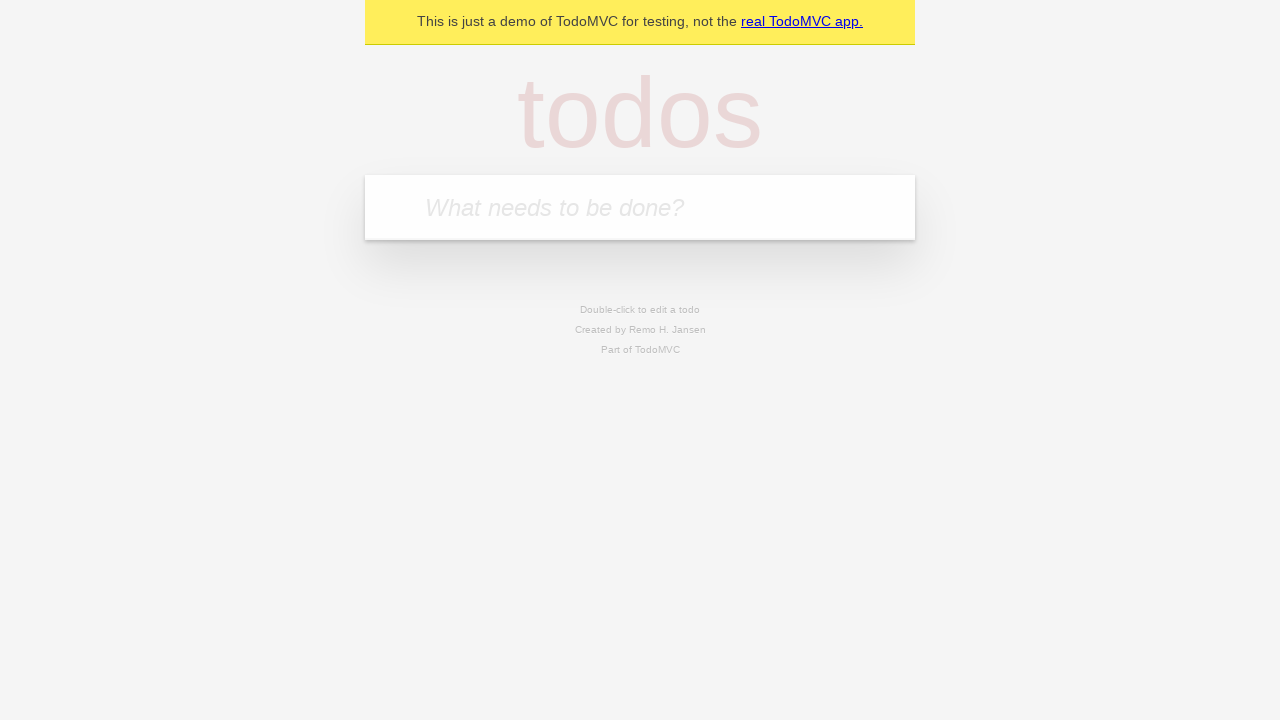

Filled new todo input with 'buy some cheese' on internal:attr=[placeholder="What needs to be done?"i]
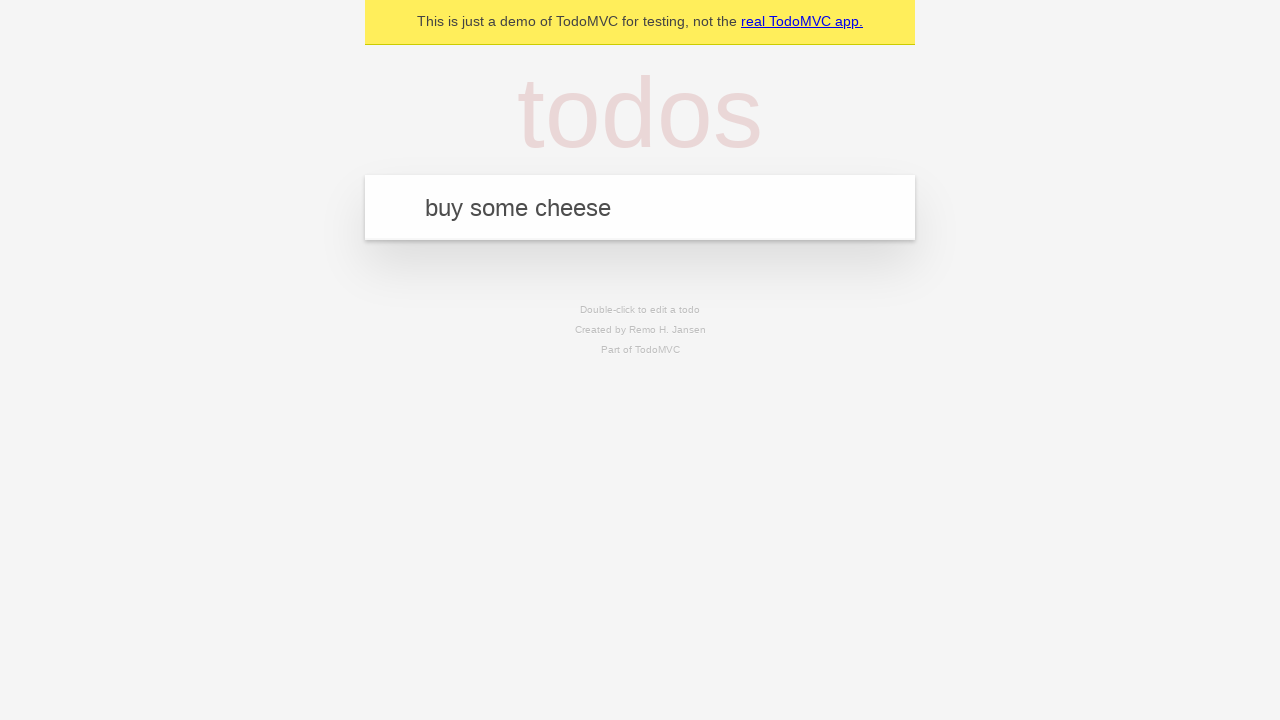

Pressed Enter to create todo 'buy some cheese' on internal:attr=[placeholder="What needs to be done?"i]
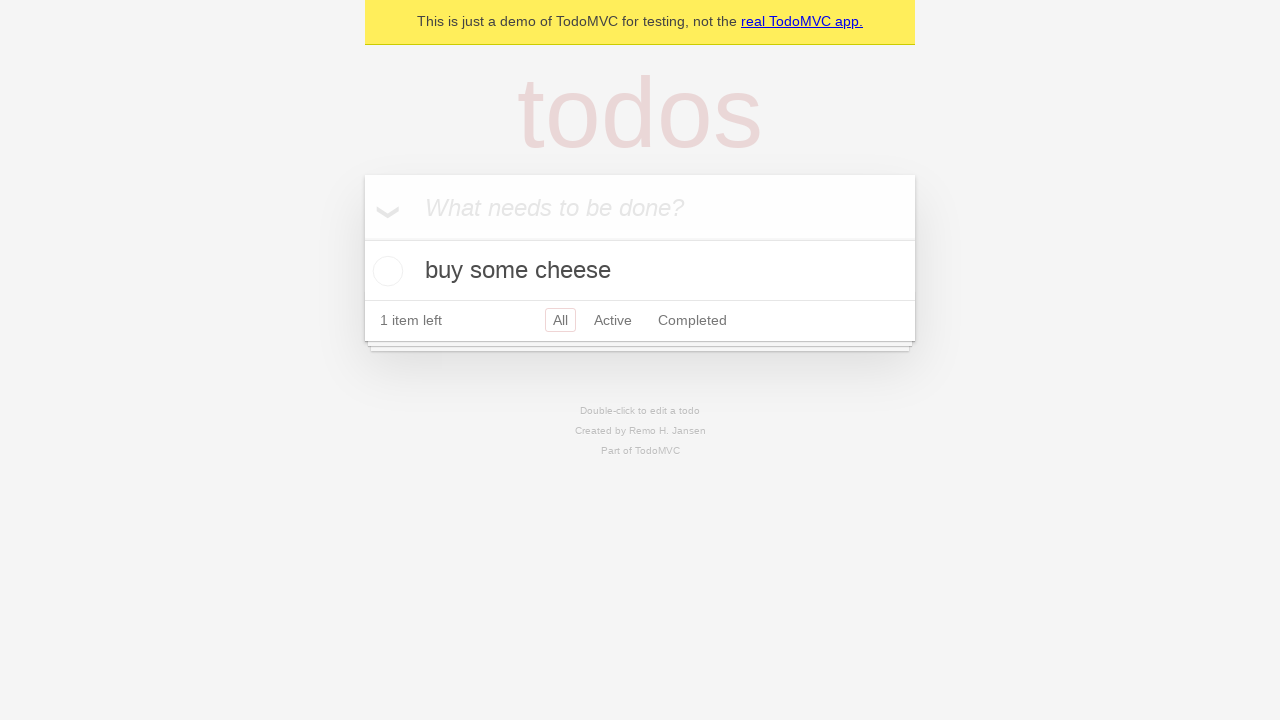

Filled new todo input with 'feed the cat' on internal:attr=[placeholder="What needs to be done?"i]
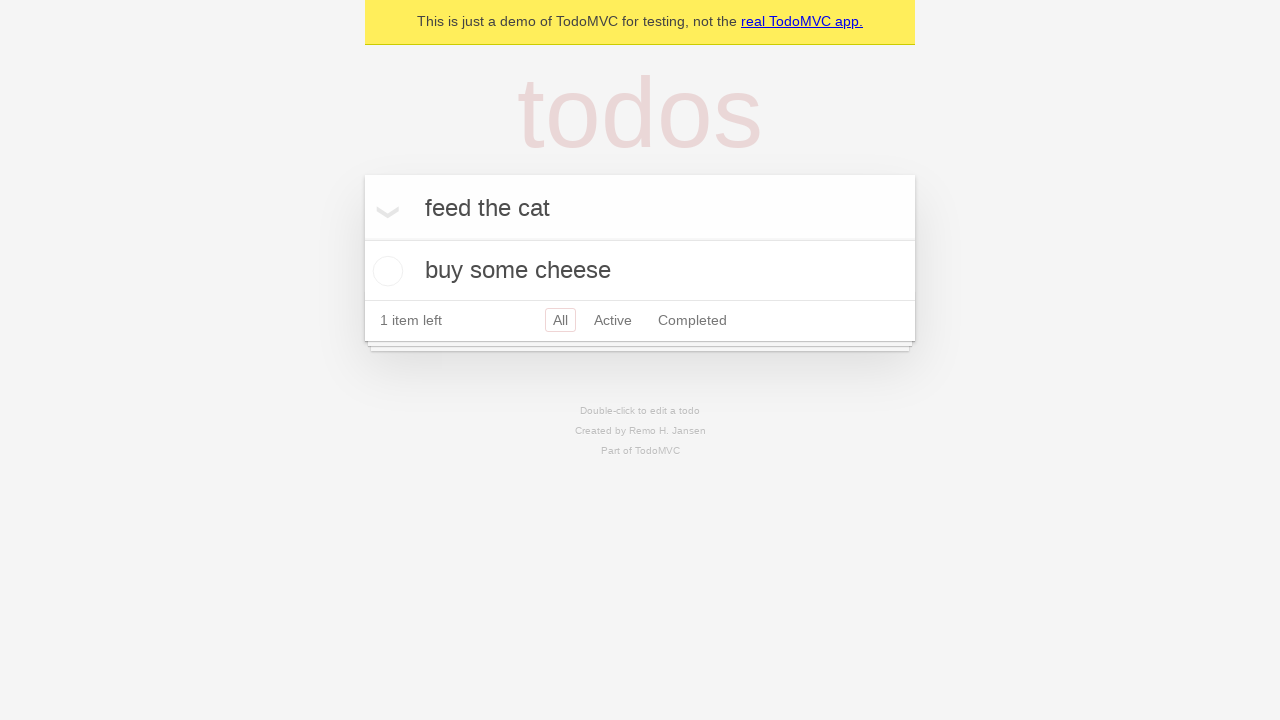

Pressed Enter to create todo 'feed the cat' on internal:attr=[placeholder="What needs to be done?"i]
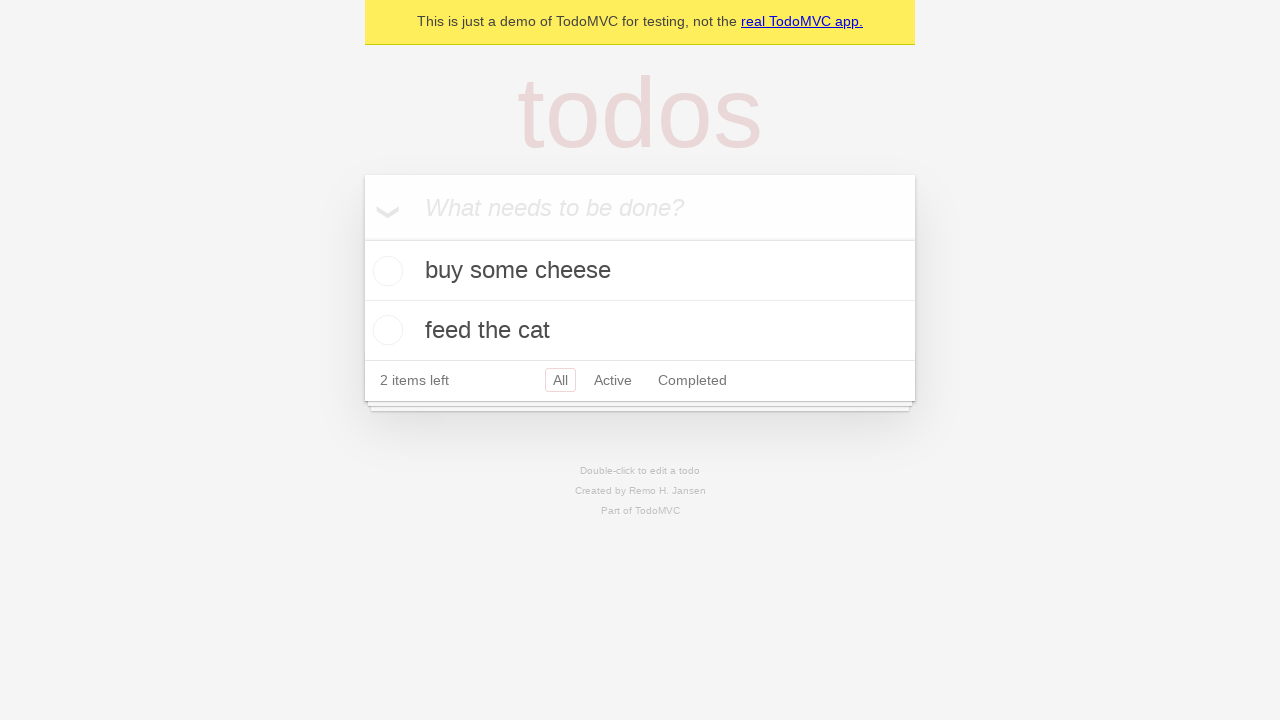

Filled new todo input with 'book a doctors appointment' on internal:attr=[placeholder="What needs to be done?"i]
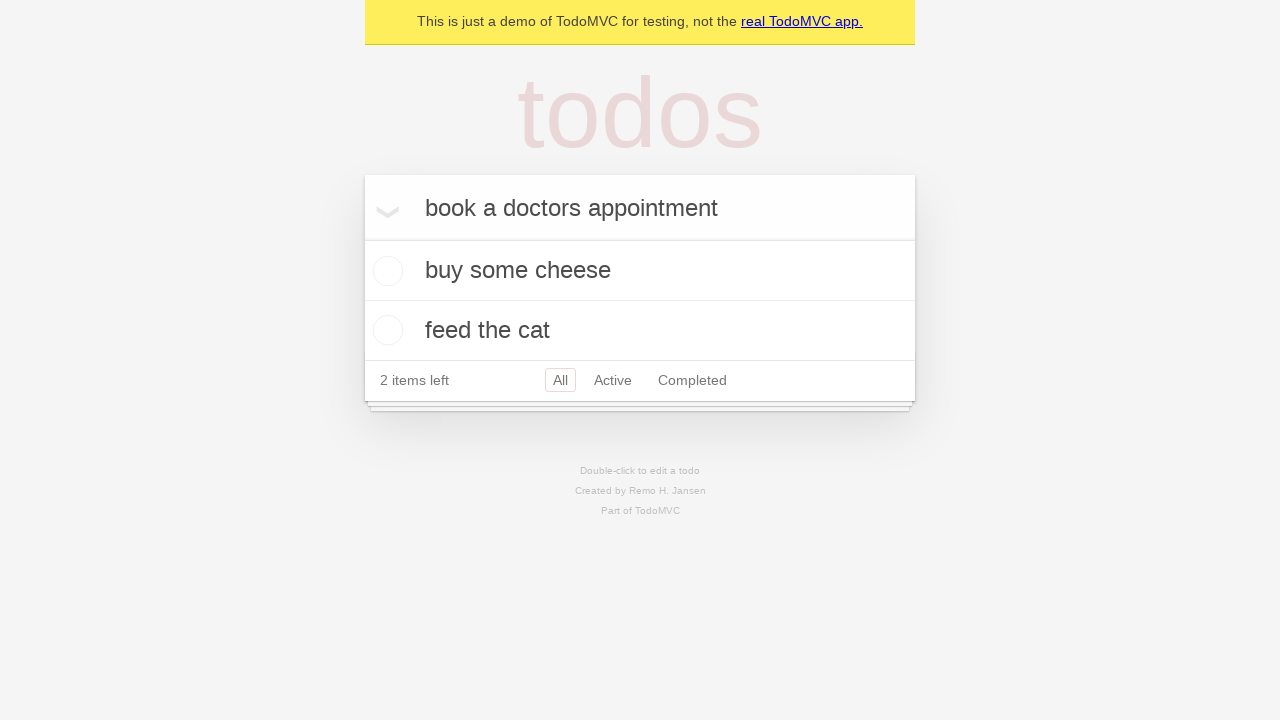

Pressed Enter to create todo 'book a doctors appointment' on internal:attr=[placeholder="What needs to be done?"i]
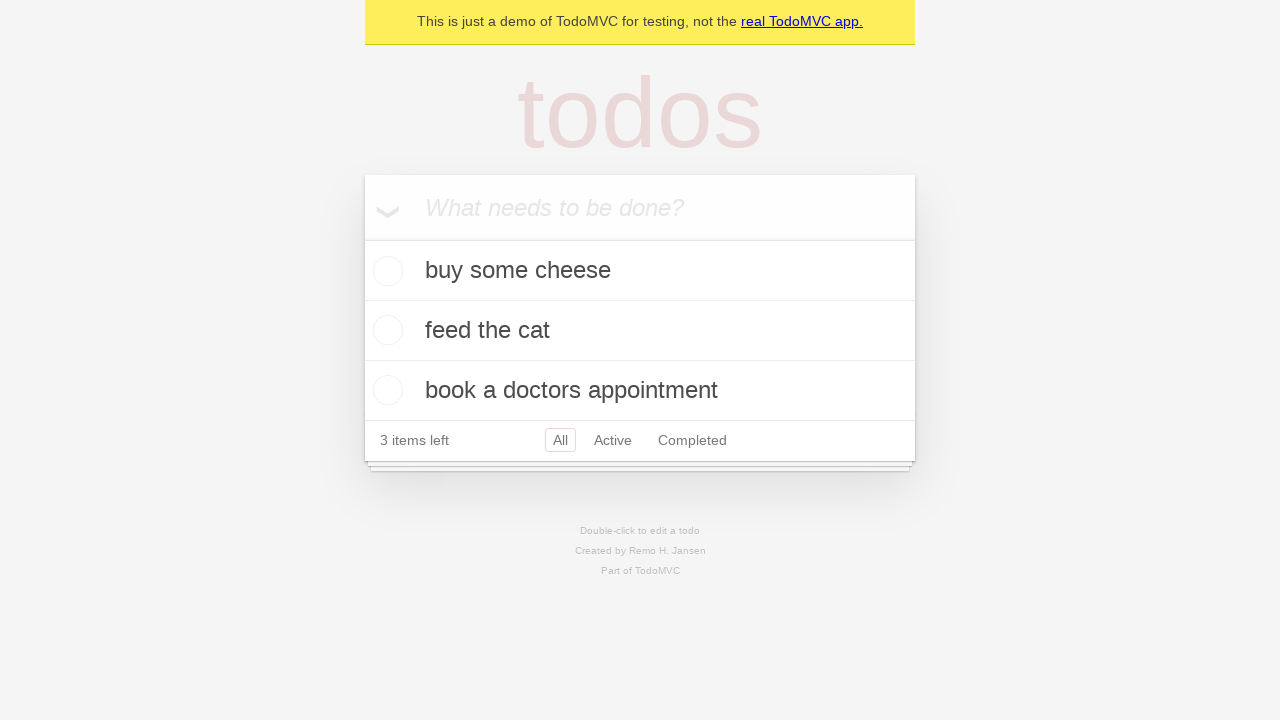

Waited for all three todo items to appear
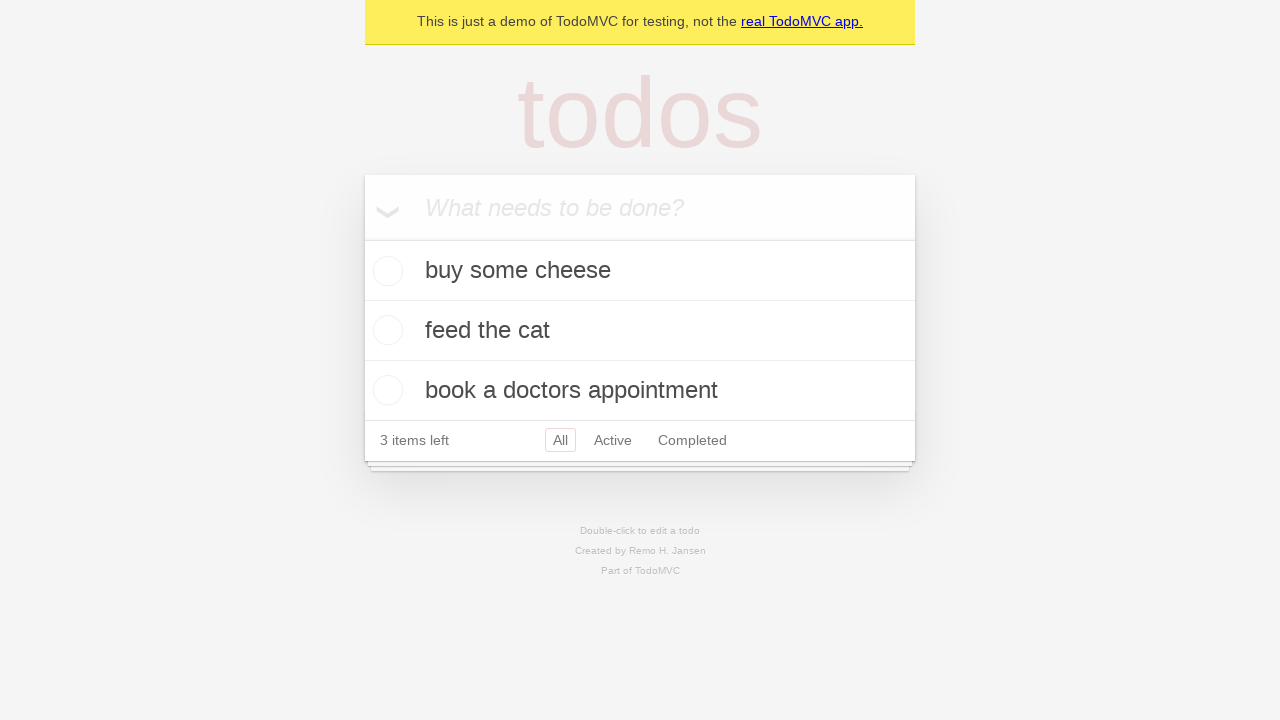

Double-clicked second todo item to enter edit mode at (640, 331) on internal:testid=[data-testid="todo-item"s] >> nth=1
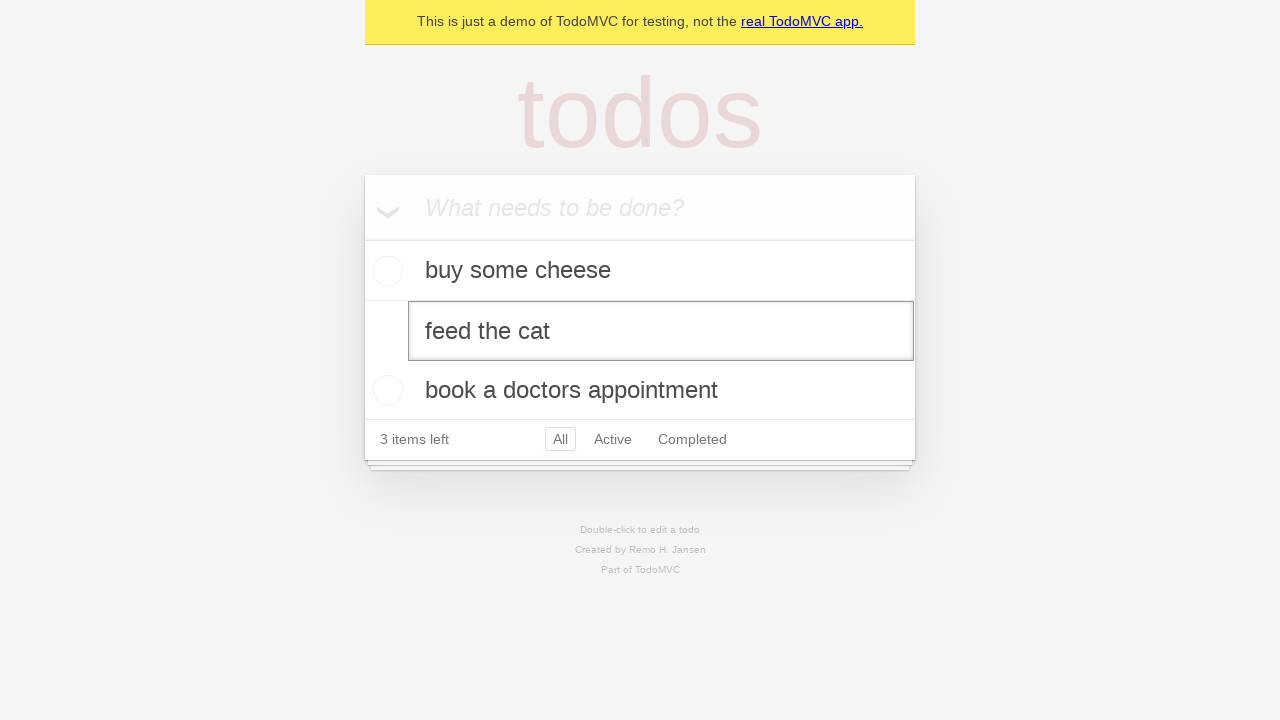

Filled edit input with 'buy some sausages' on internal:testid=[data-testid="todo-item"s] >> nth=1 >> internal:role=textbox[nam
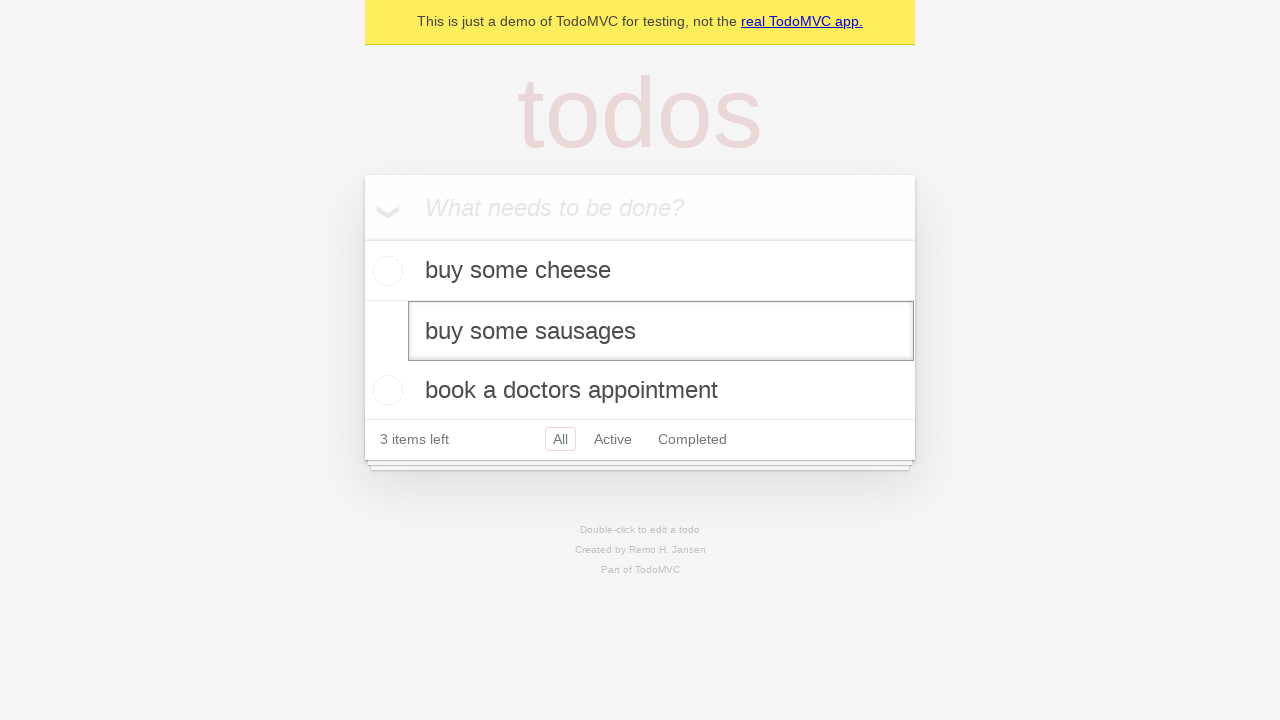

Dispatched blur event to save edits
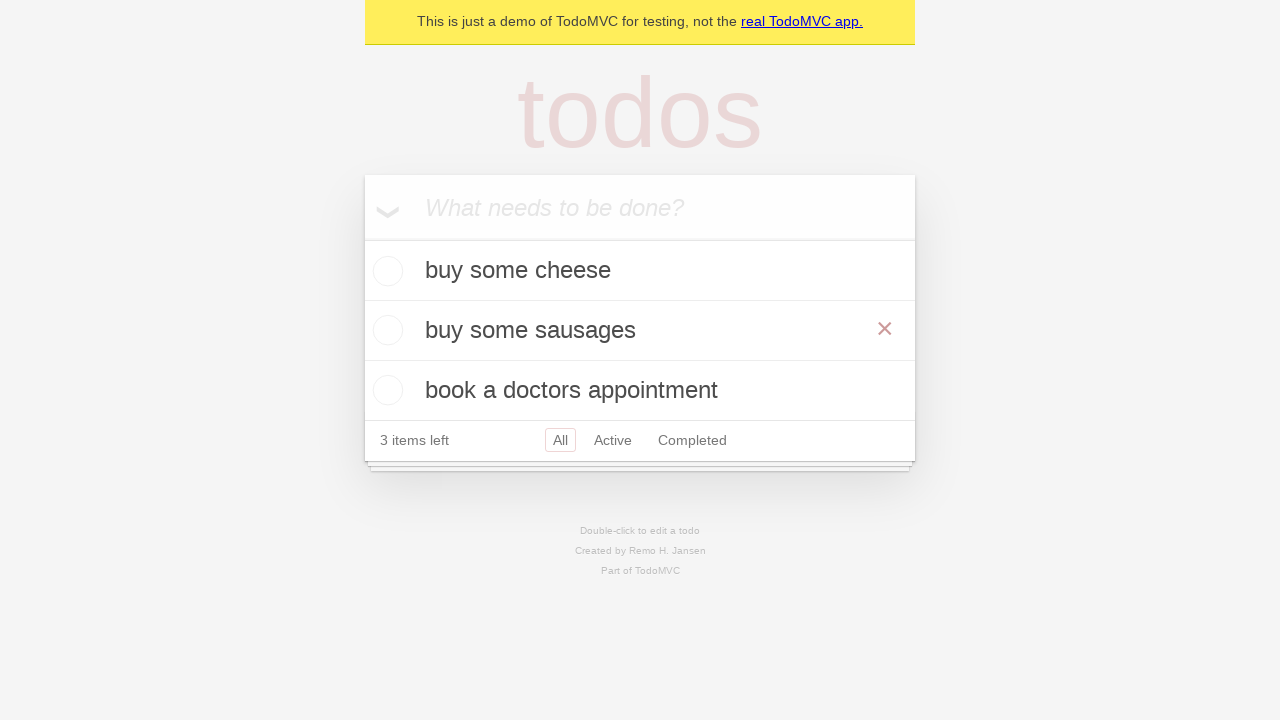

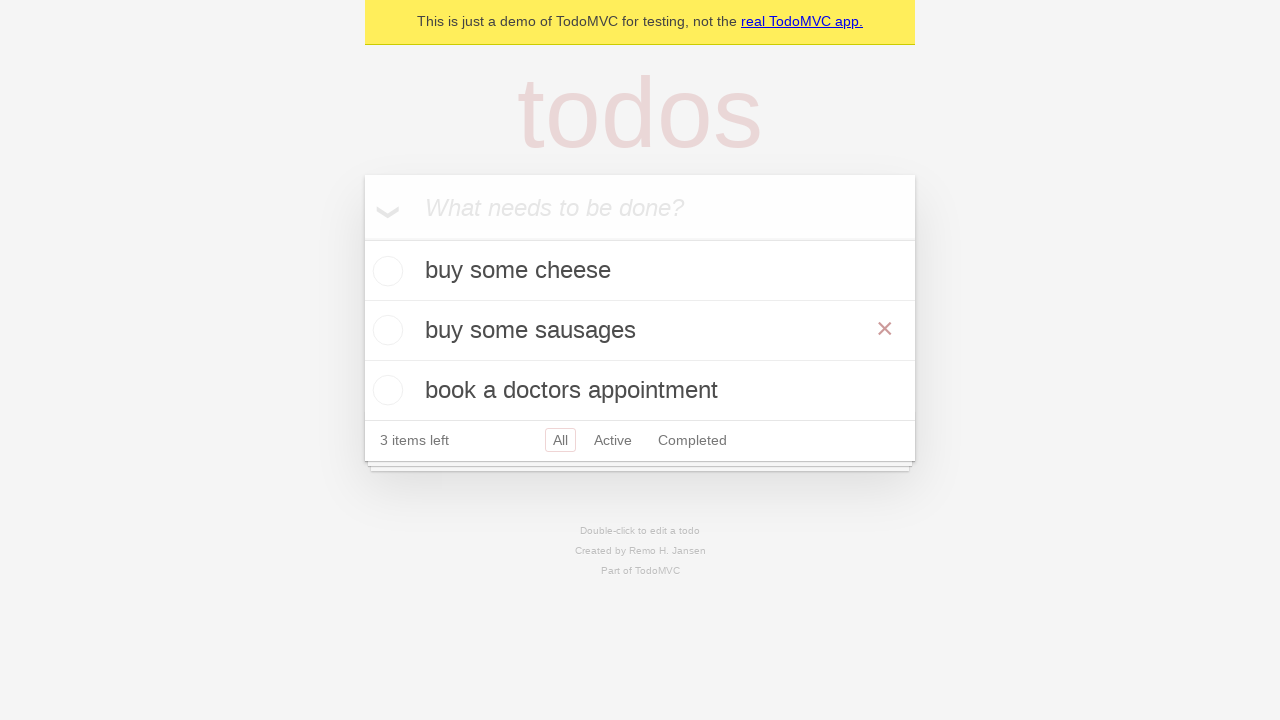